Tests browser window management commands and navigation functionality by manipulating window size/position and navigating between pages

Starting URL: https://artoftesting.com

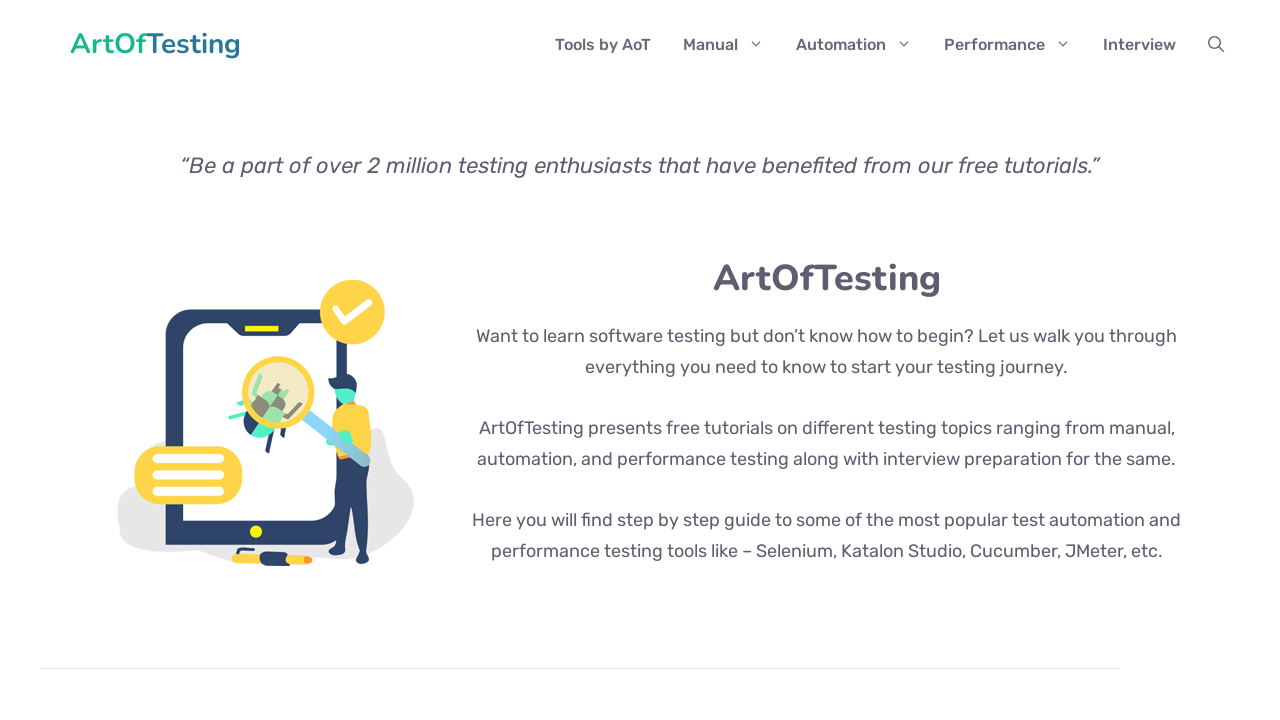

Retrieved initial viewport size information
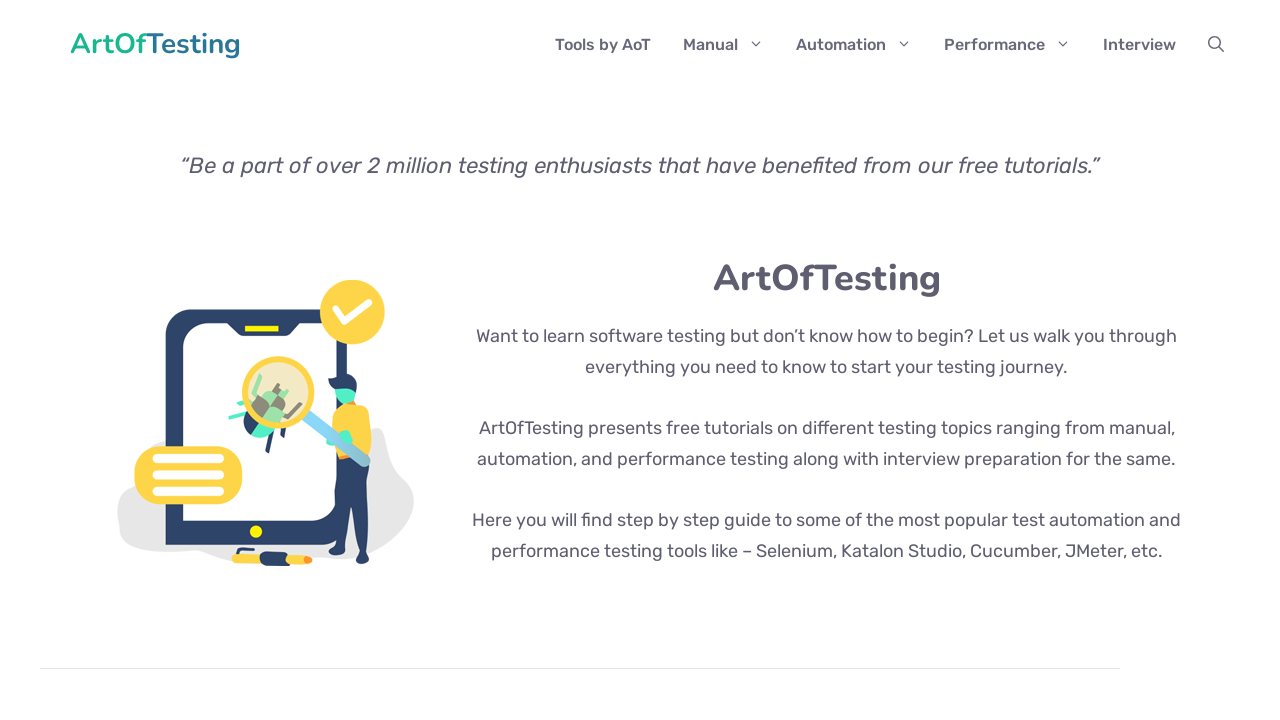

Navigated to sample site for selenium page
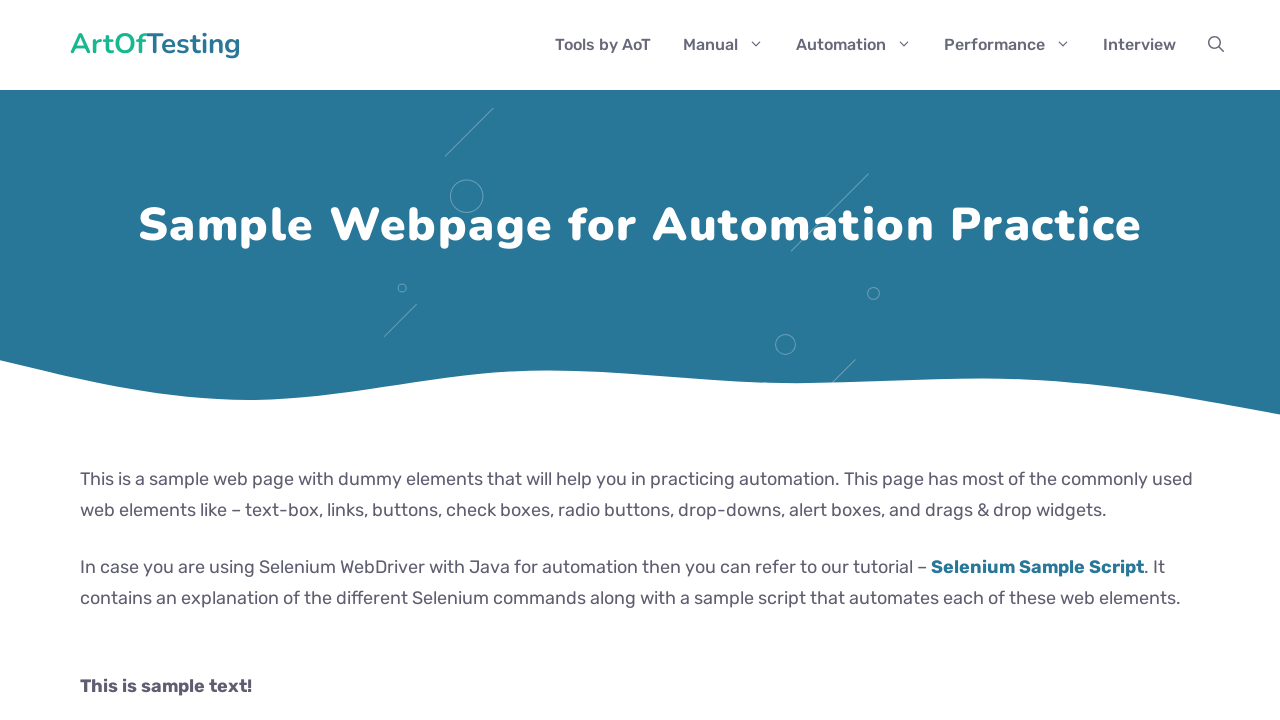

Navigated back to previous page
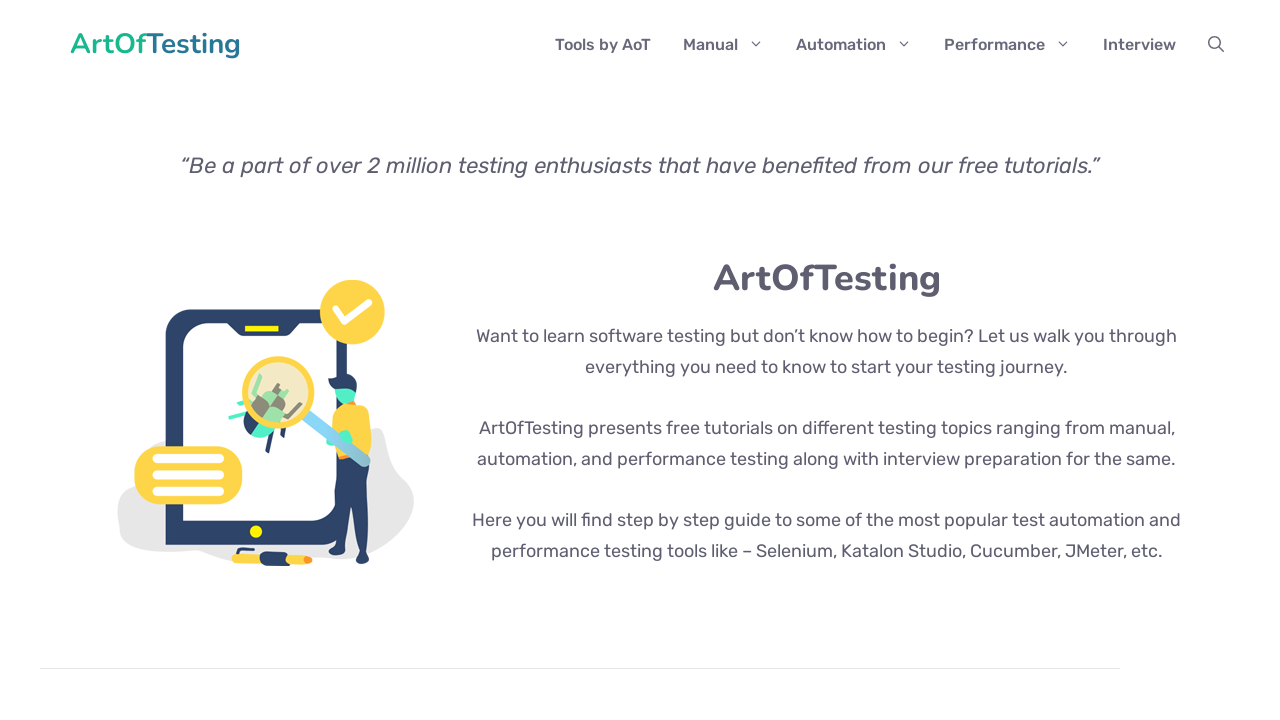

Navigated forward to next page
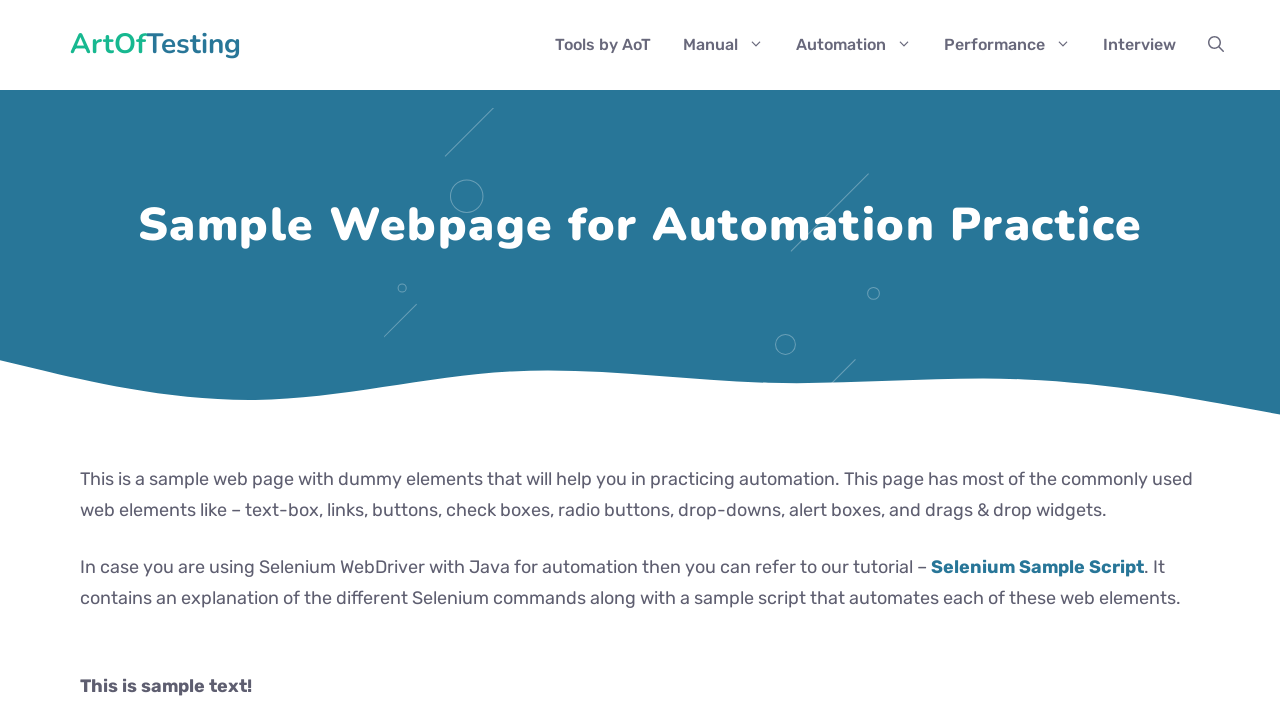

Retrieved current page URL
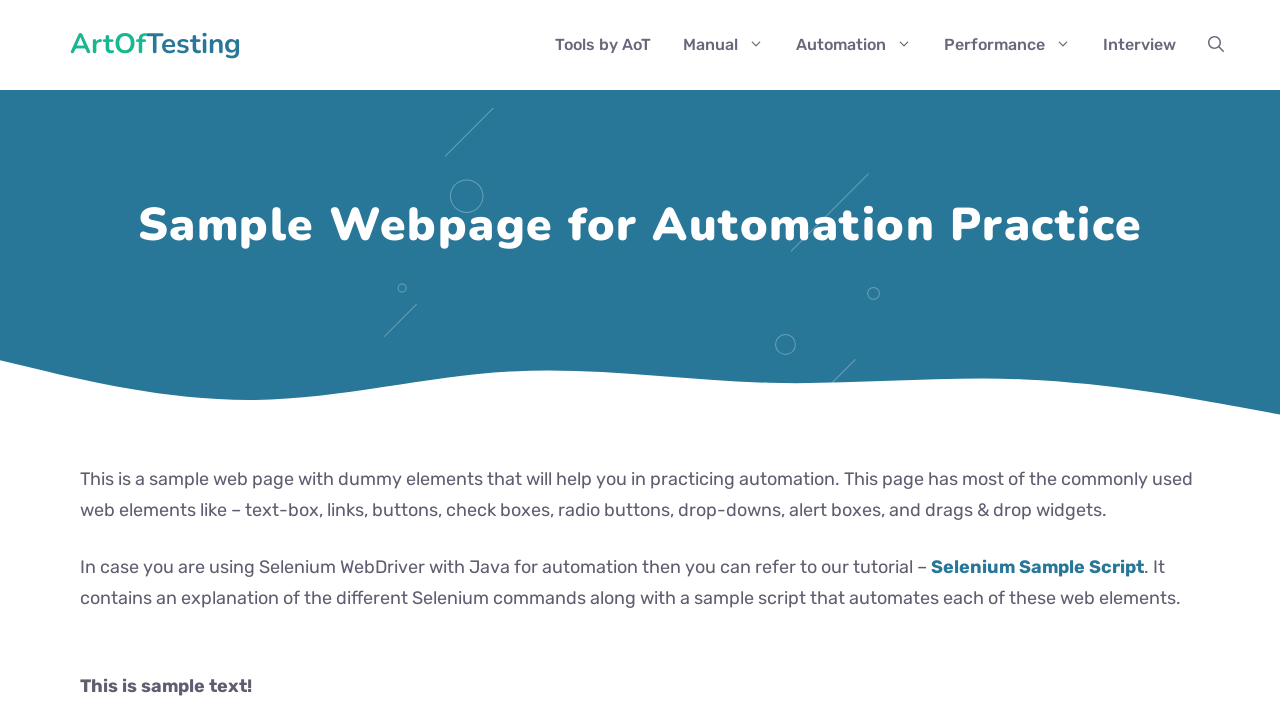

Retrieved current page title
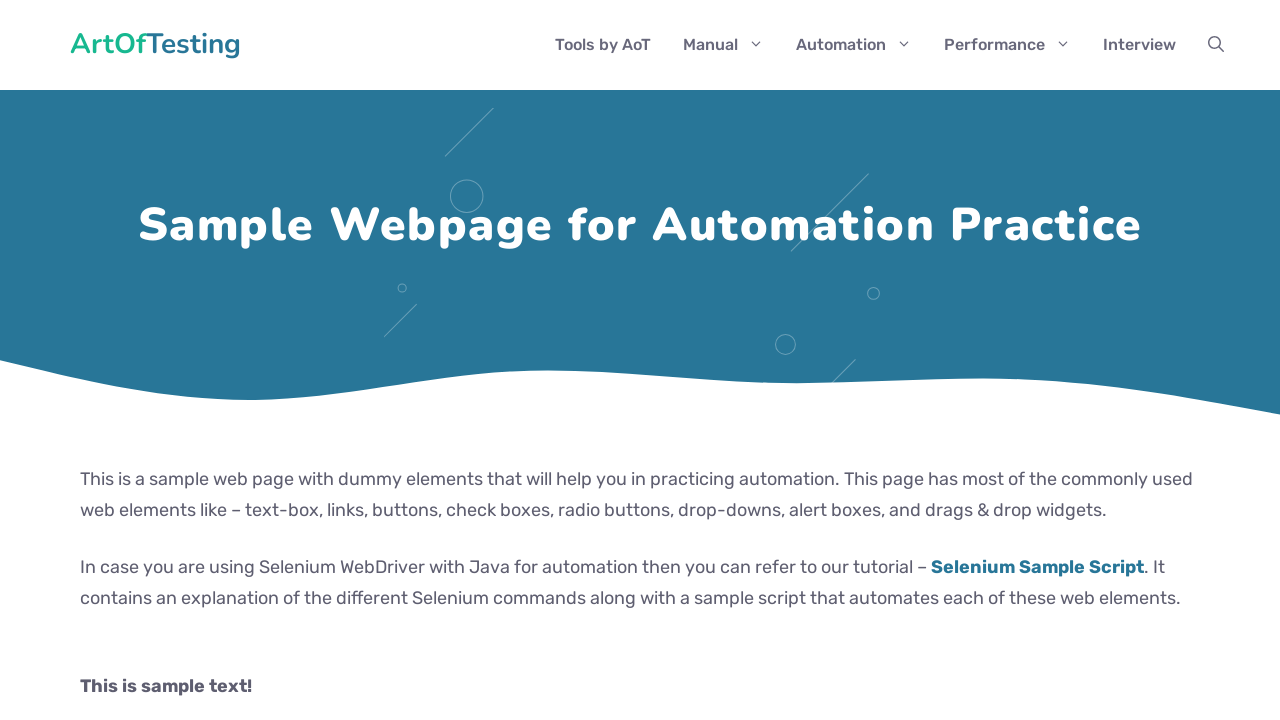

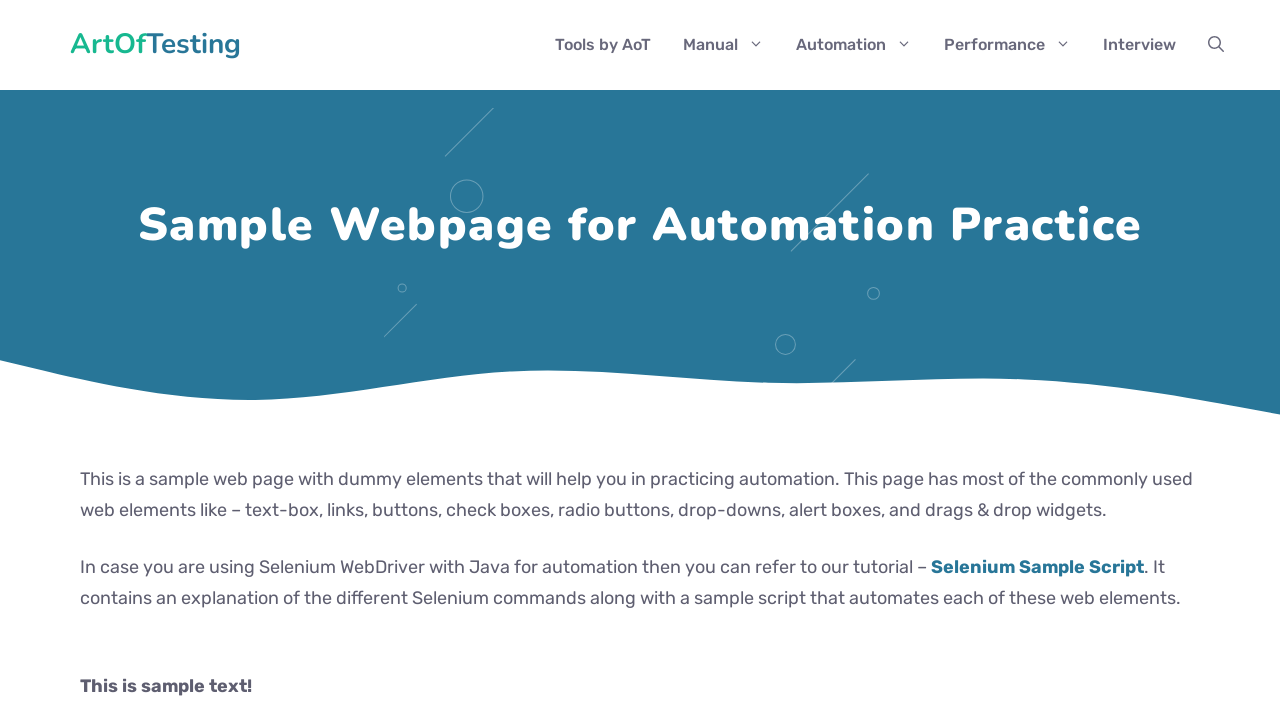